Navigates to the MyAnimeList page for the anime "Log Horizon" to view its details

Starting URL: https://myanimelist.net/anime/17265/Log_Horizon

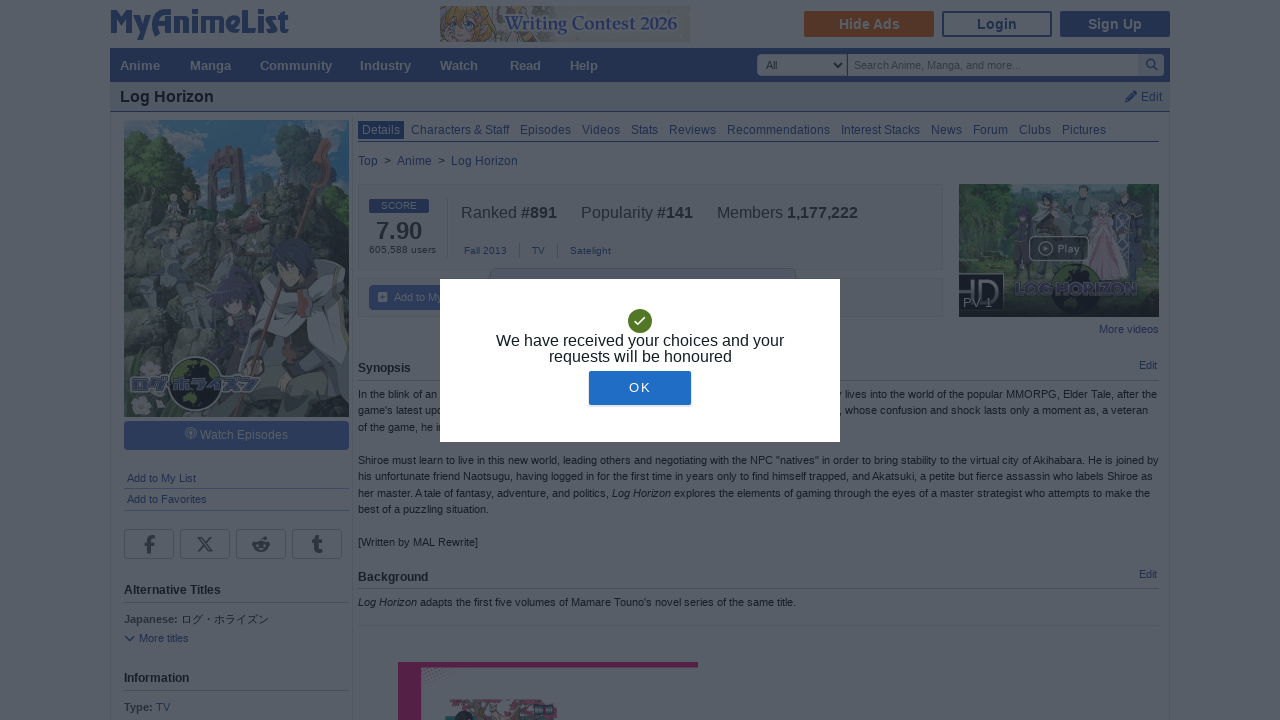

Waited for Log Horizon anime page title to load
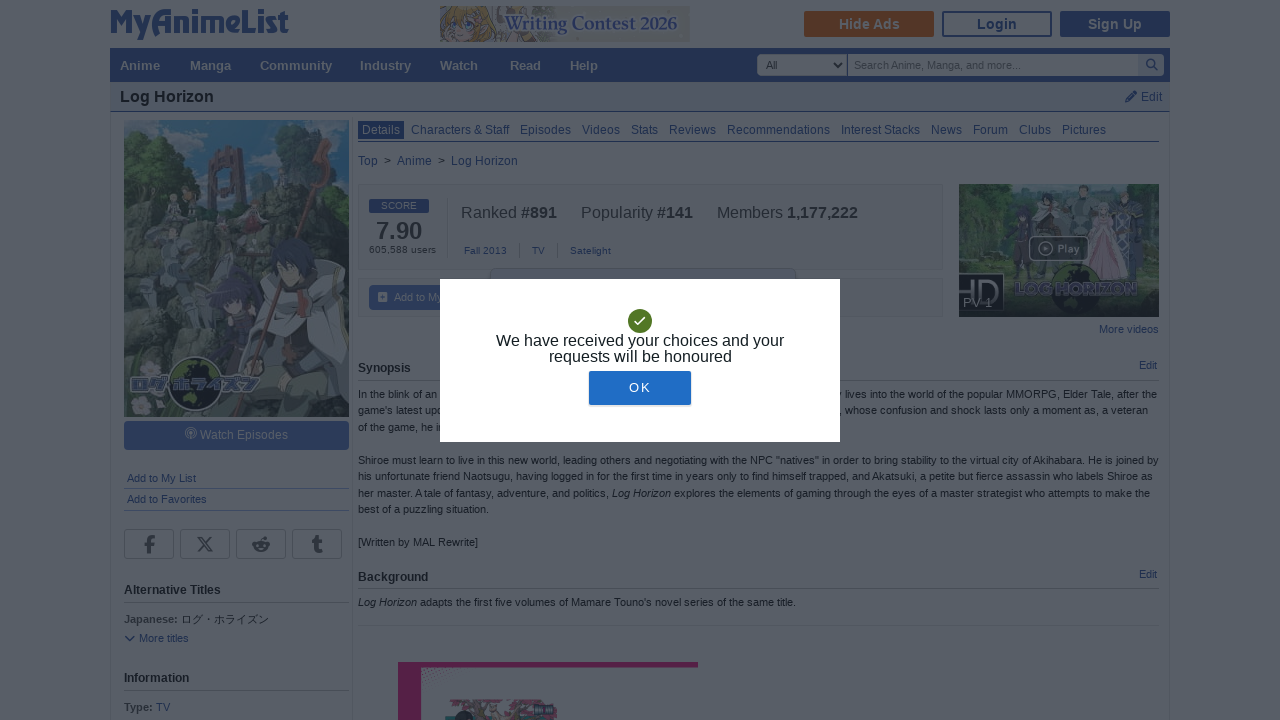

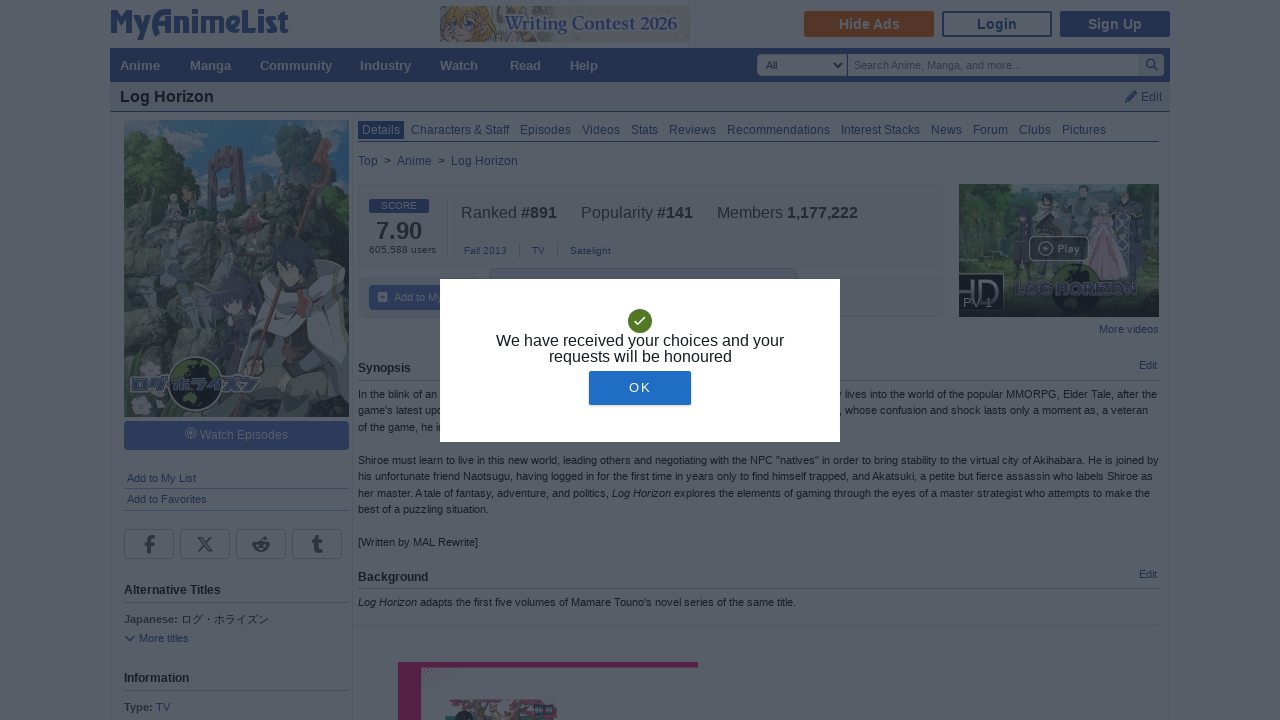